Tests search functionality by searching for "phone" and verifying that search results are returned

Starting URL: https://www.testotomasyonu.com

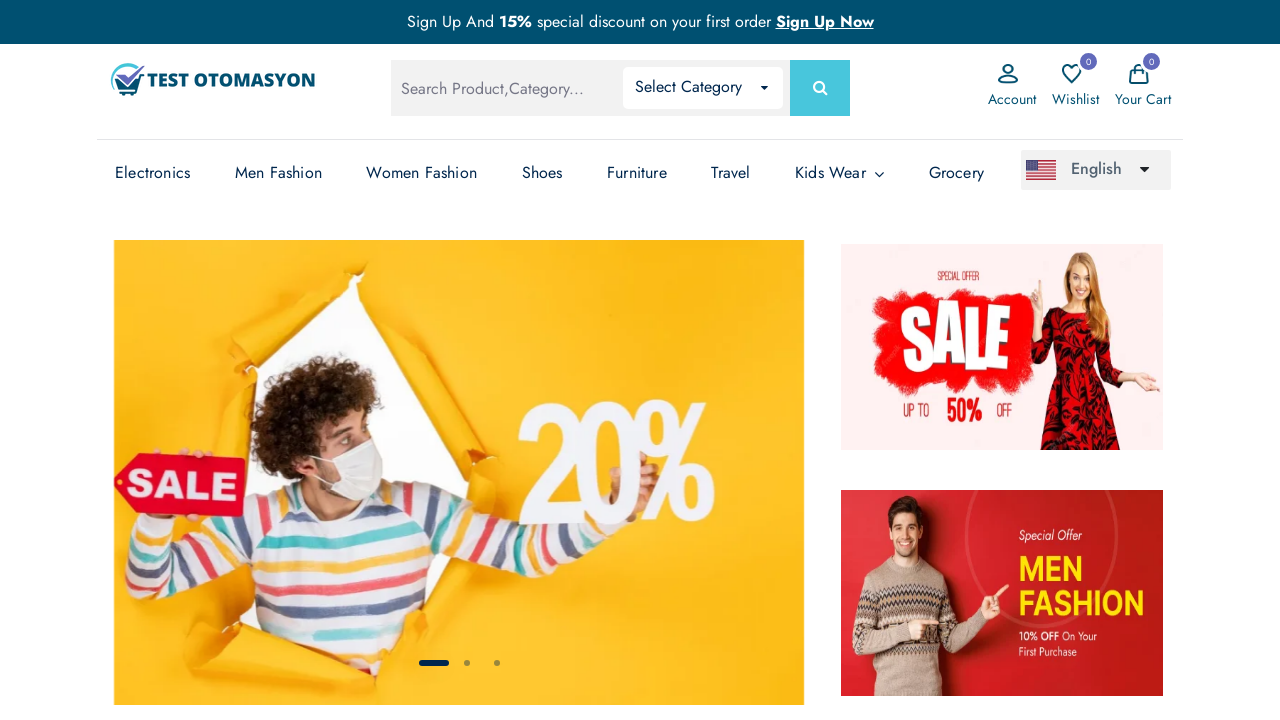

Filled search box with 'phone' on #global-search
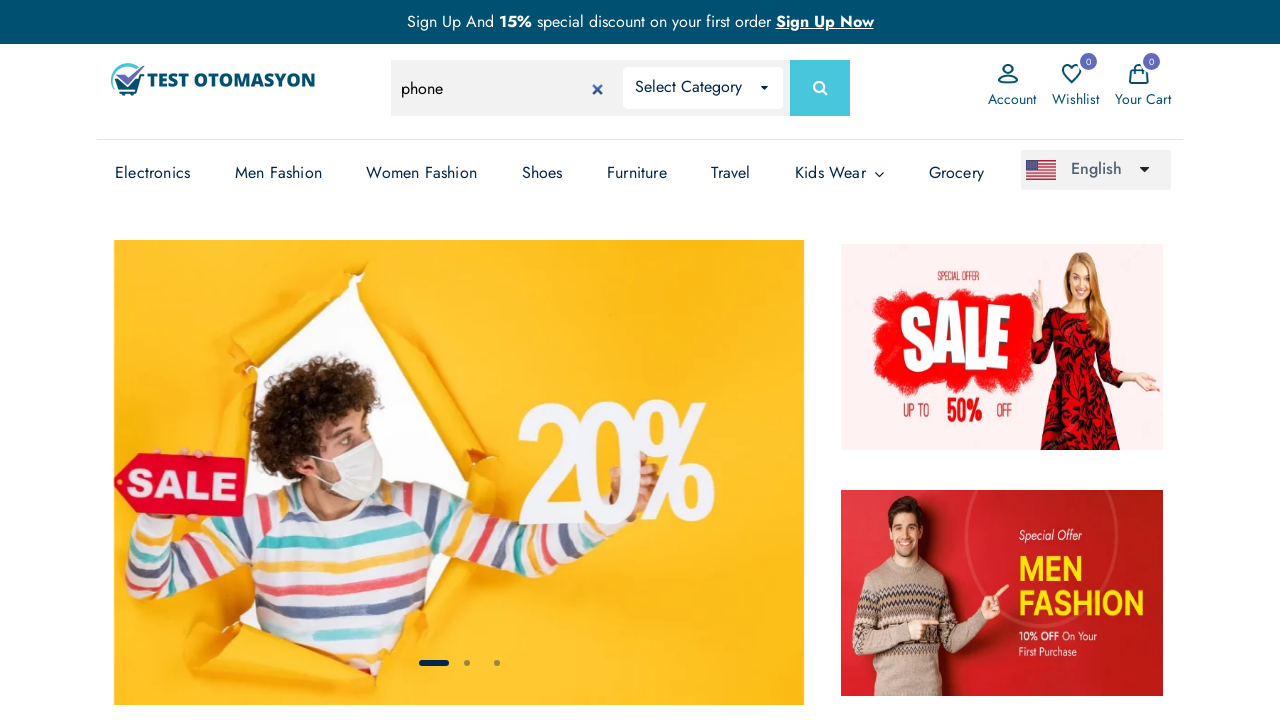

Pressed Enter to submit search for 'phone' on #global-search
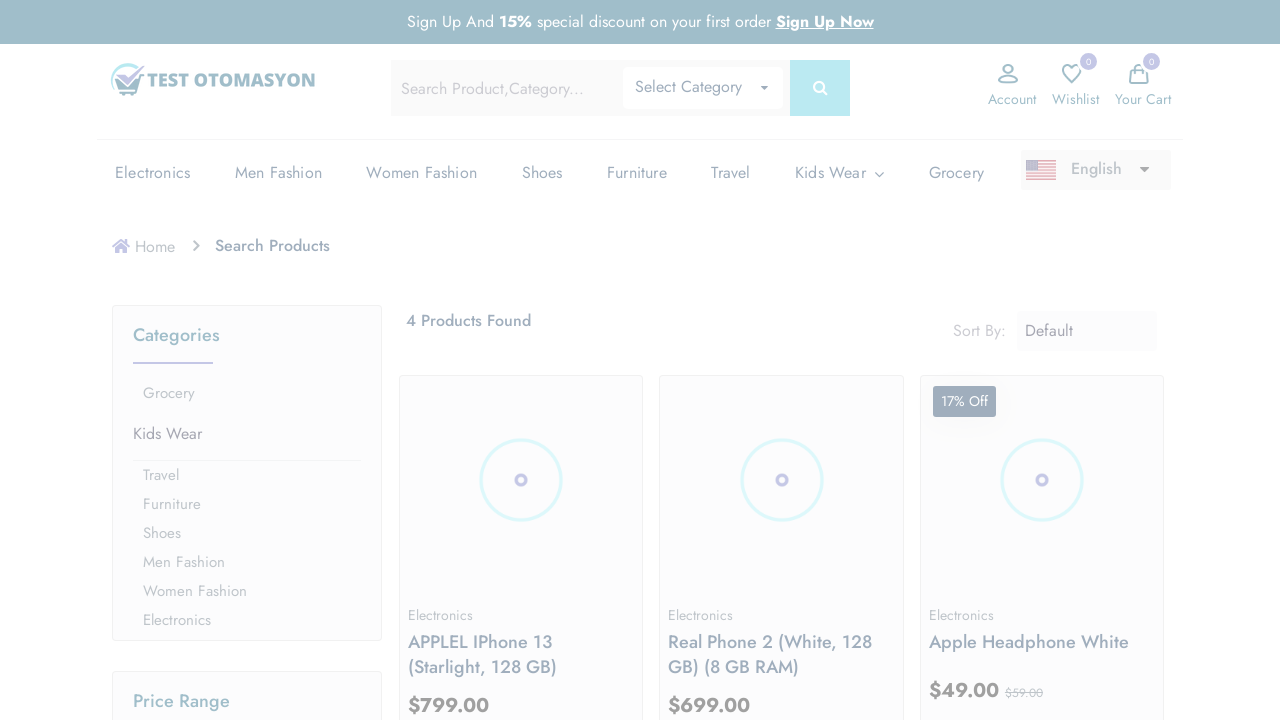

Search results loaded successfully
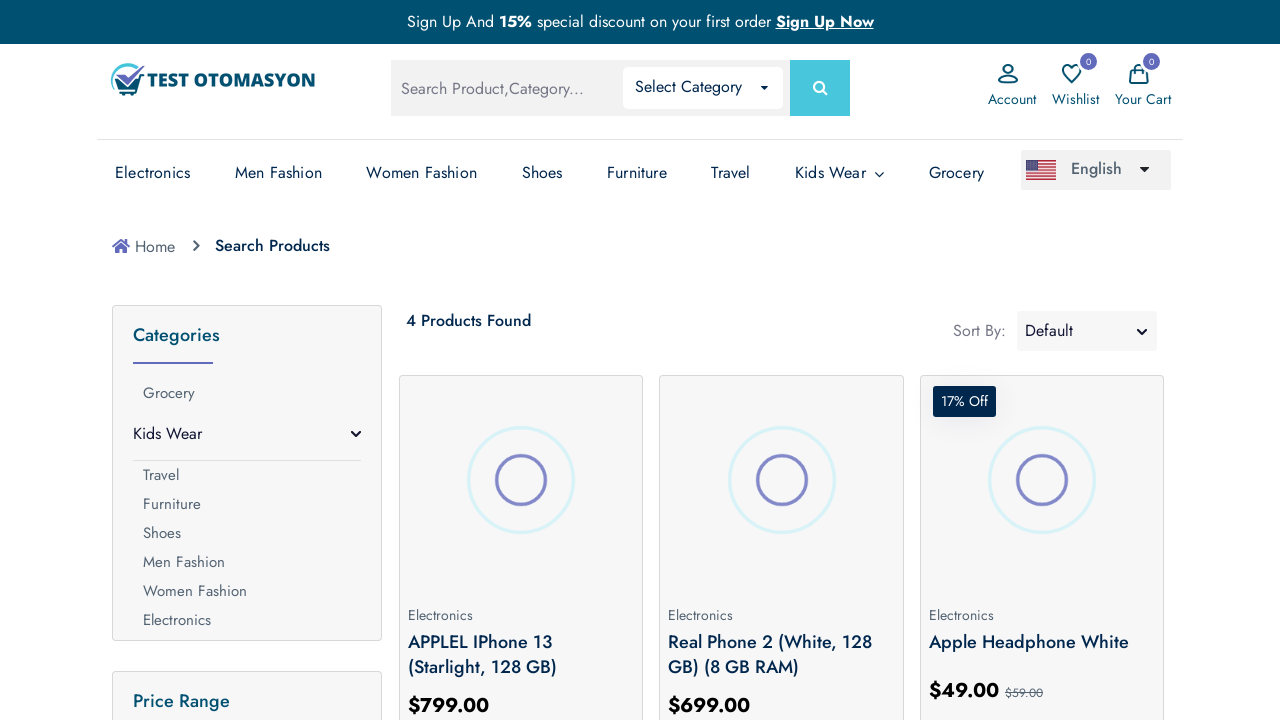

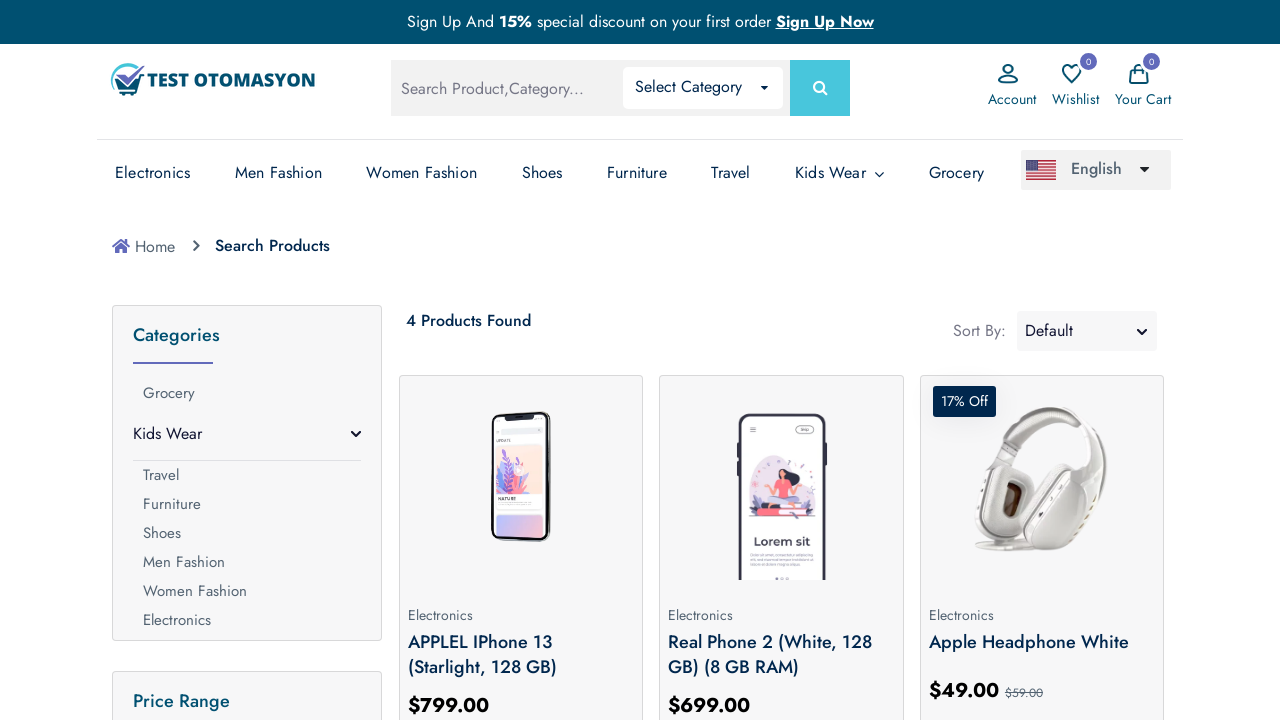